Tests mobile view layout by navigating to the Swag Labs demo site and verifying the page title

Starting URL: https://www.saucedemo.com/

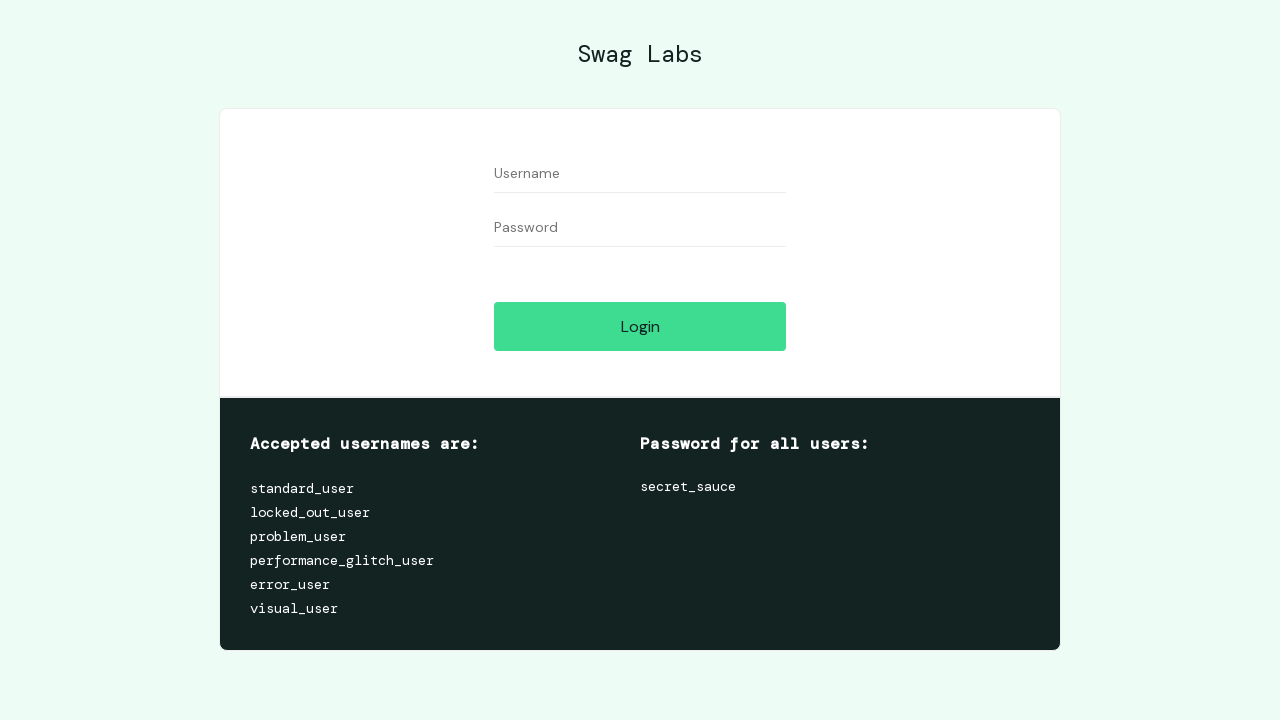

Navigated to Swag Labs demo site
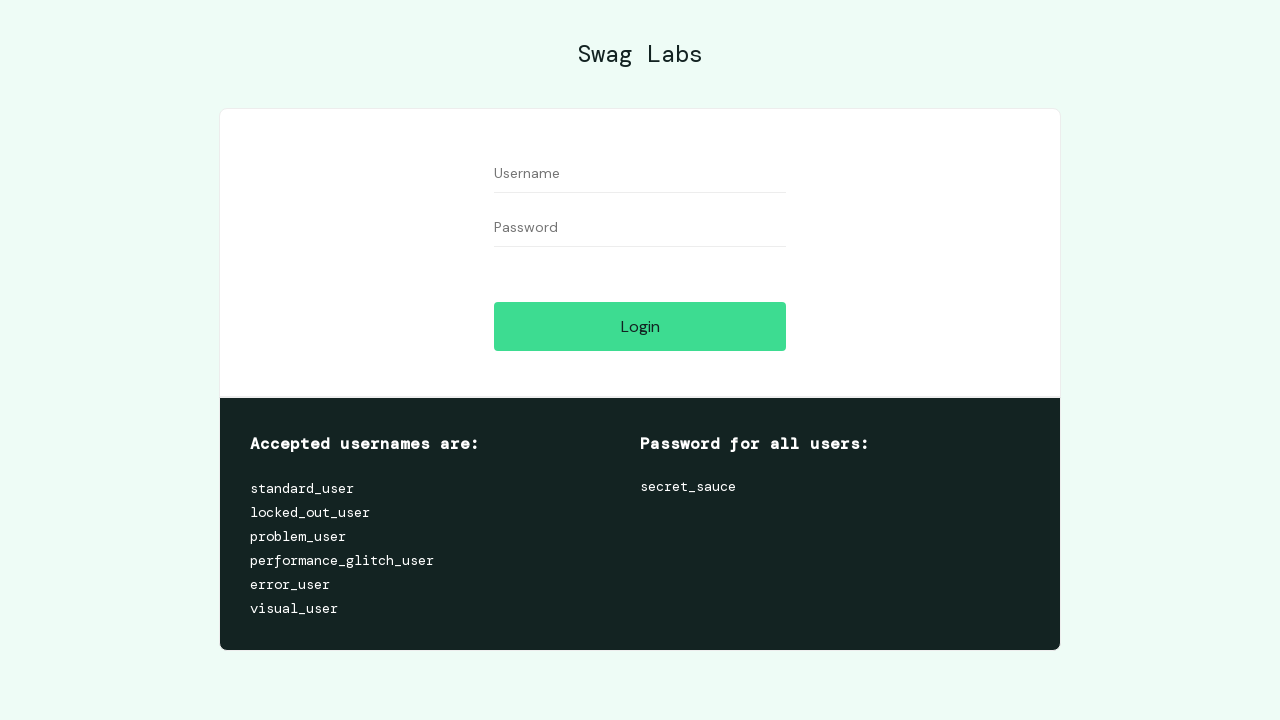

Set viewport to mobile size (375x667)
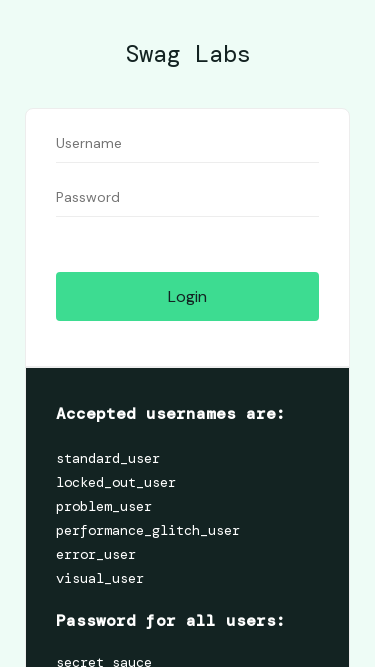

Verified page title contains 'Swag Labs'
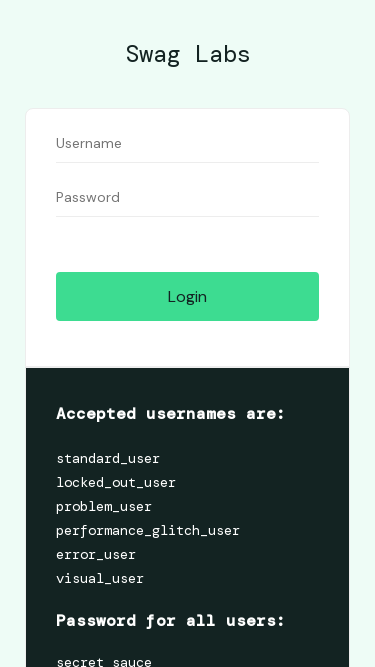

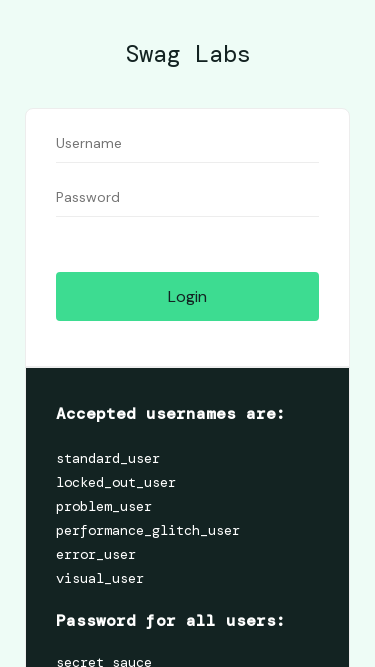